Navigates to Python.org homepage and verifies that event information is displayed in the events widget

Starting URL: https://www.python.org/

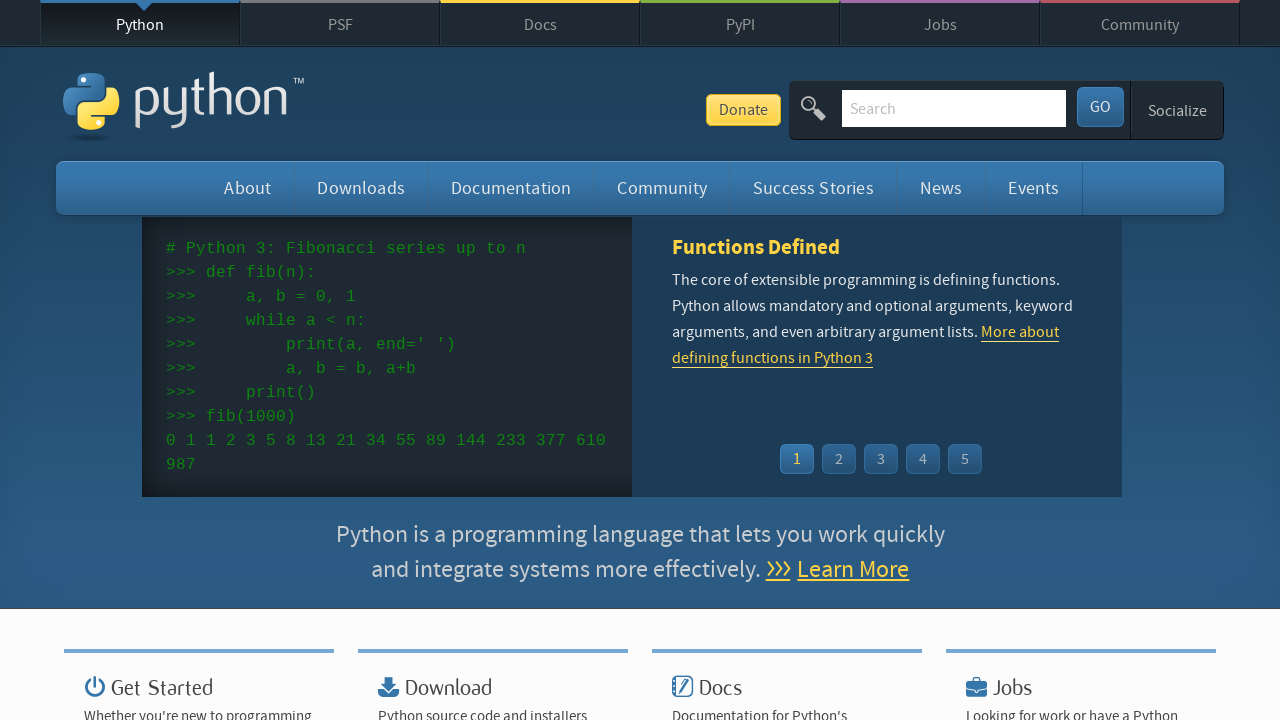

Navigated to Python.org homepage
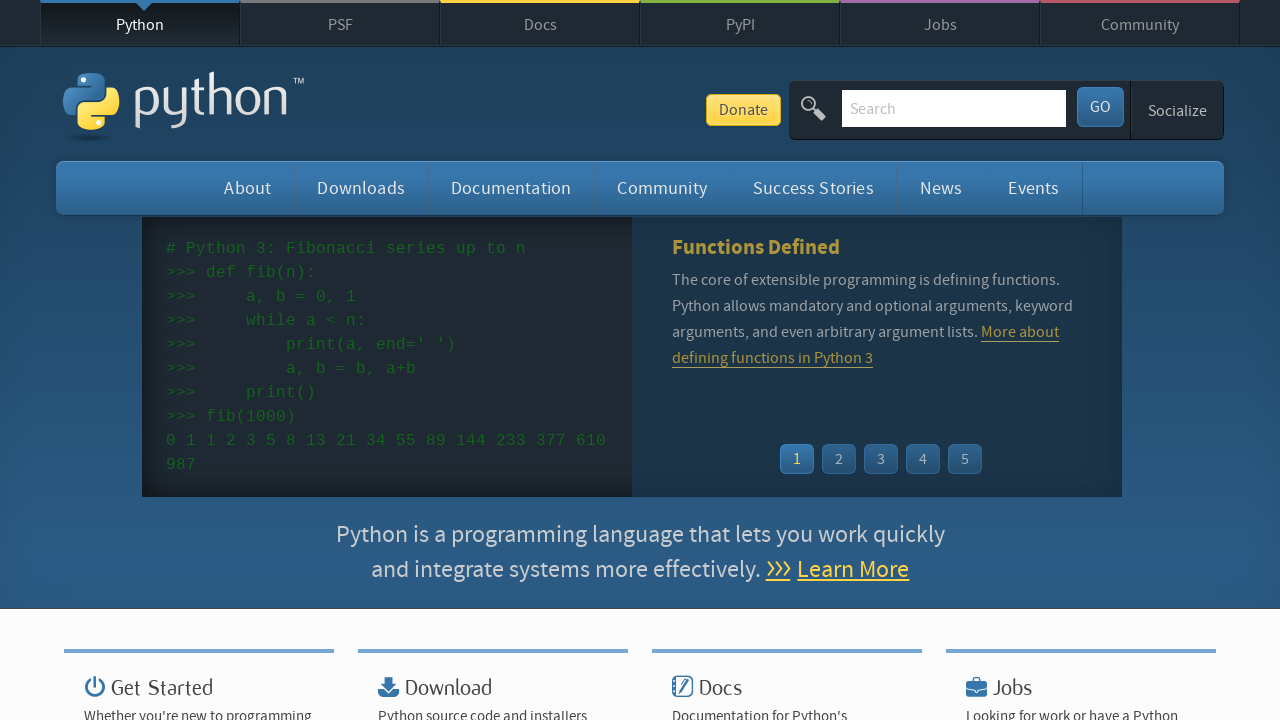

Event widget loaded on the homepage
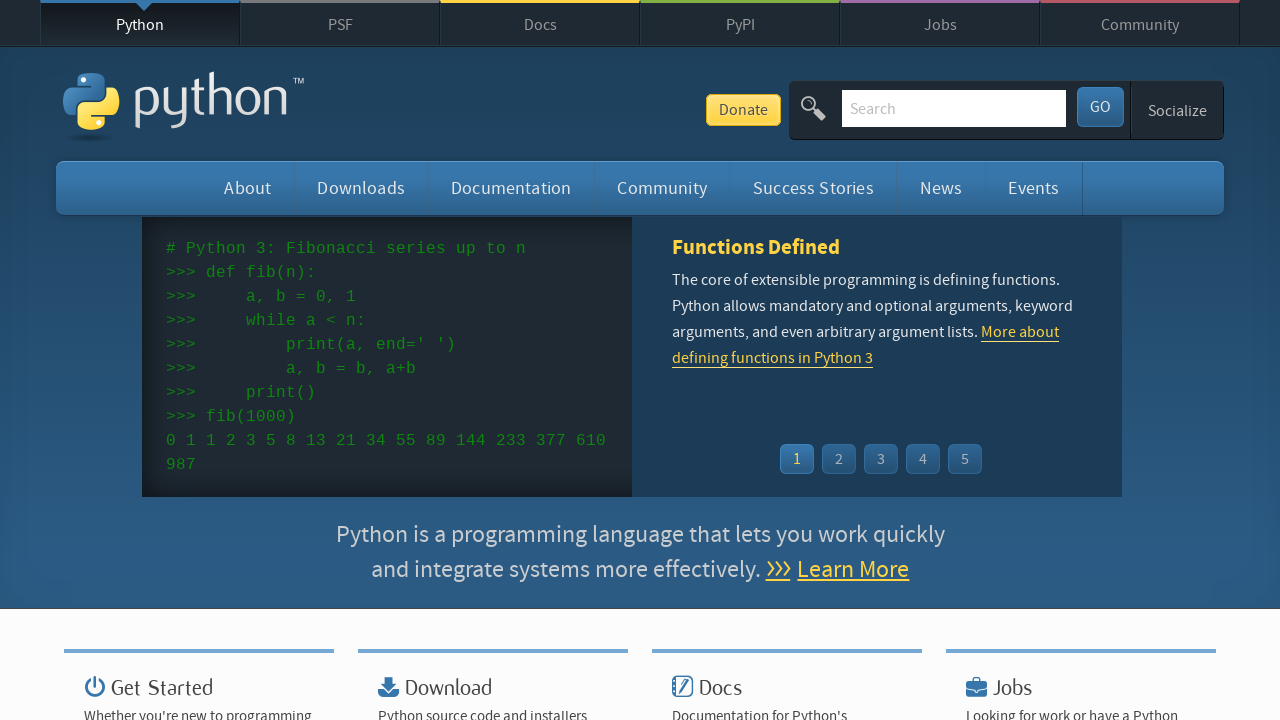

Verified that event times are present in the events widget
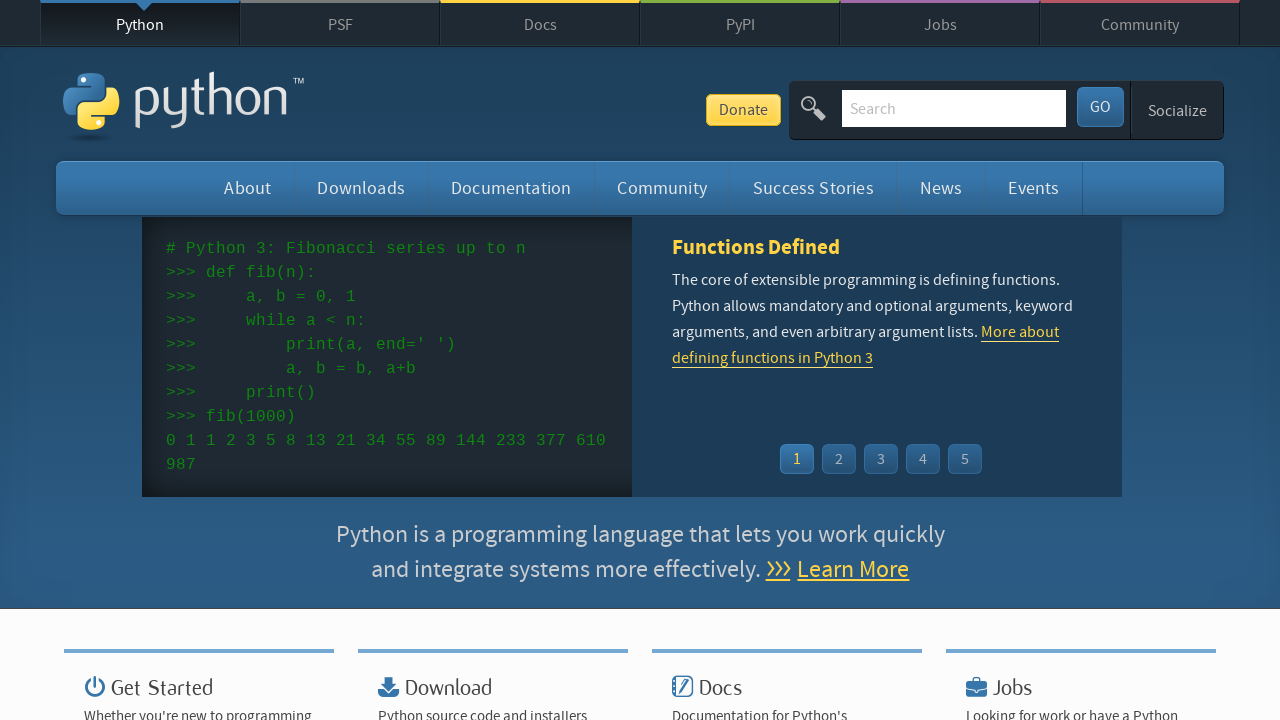

Verified that event names/links are present in the events widget
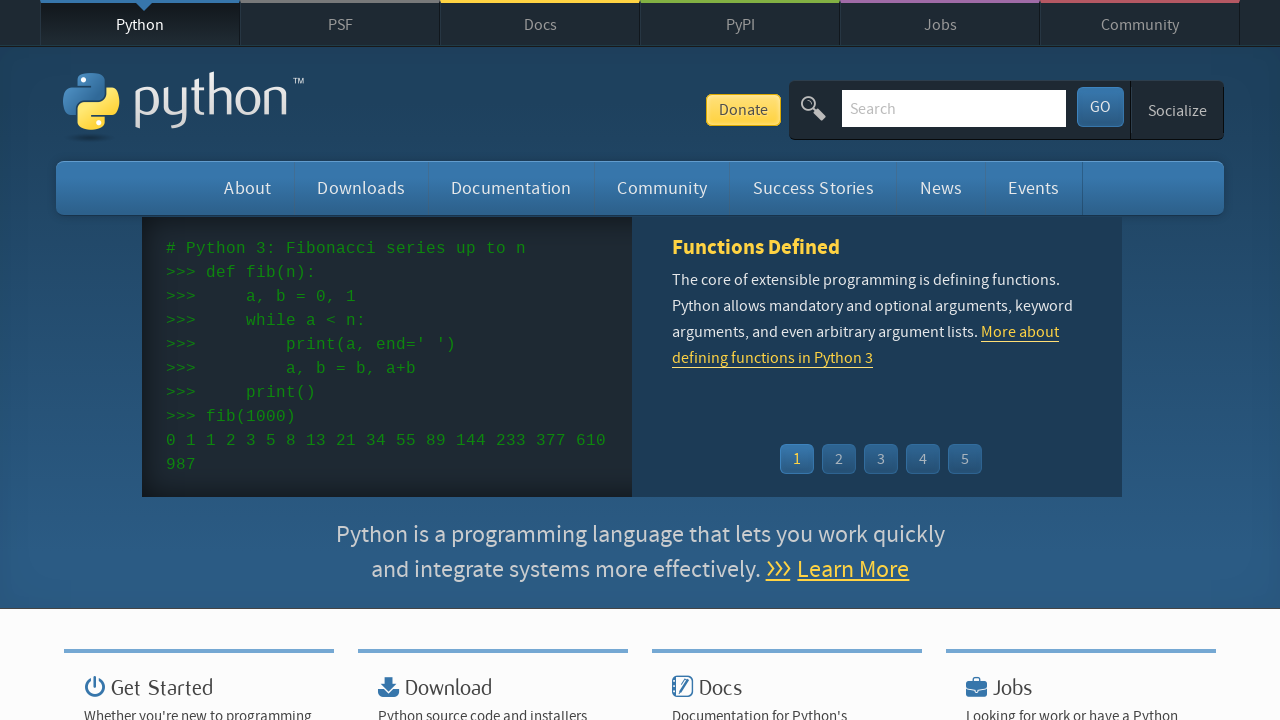

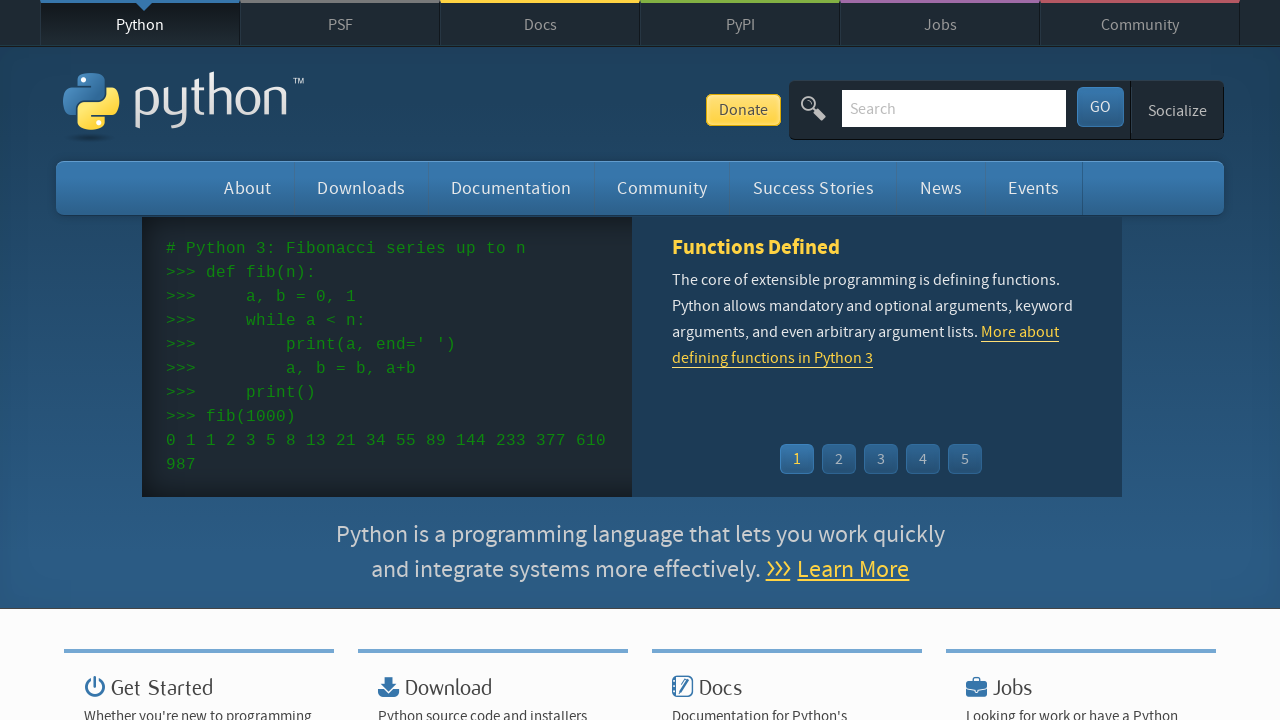